Tests adding multiple tasks to a TODO list application and verifies they are successfully added

Starting URL: https://v1.training-support.net/selenium/todo-list

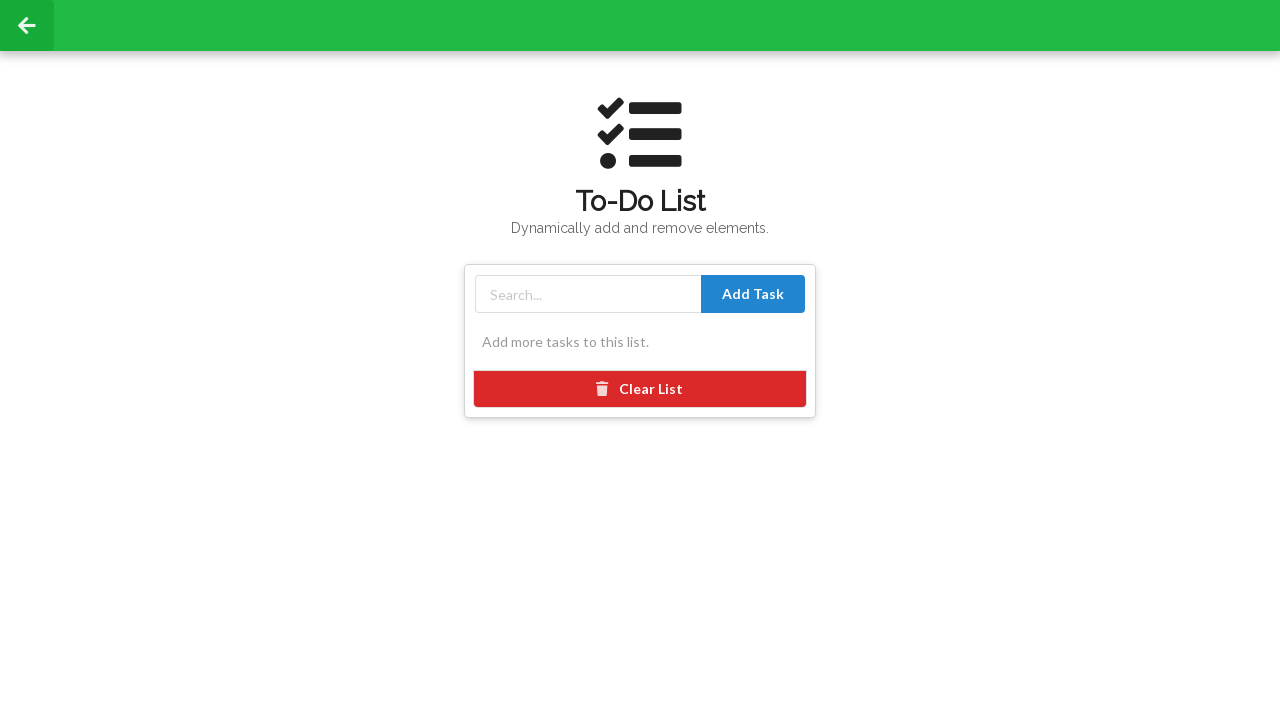

Clicked the add task button to reveal input field at (640, 389) on xpath=//div[@class='ui red bottom attached button']
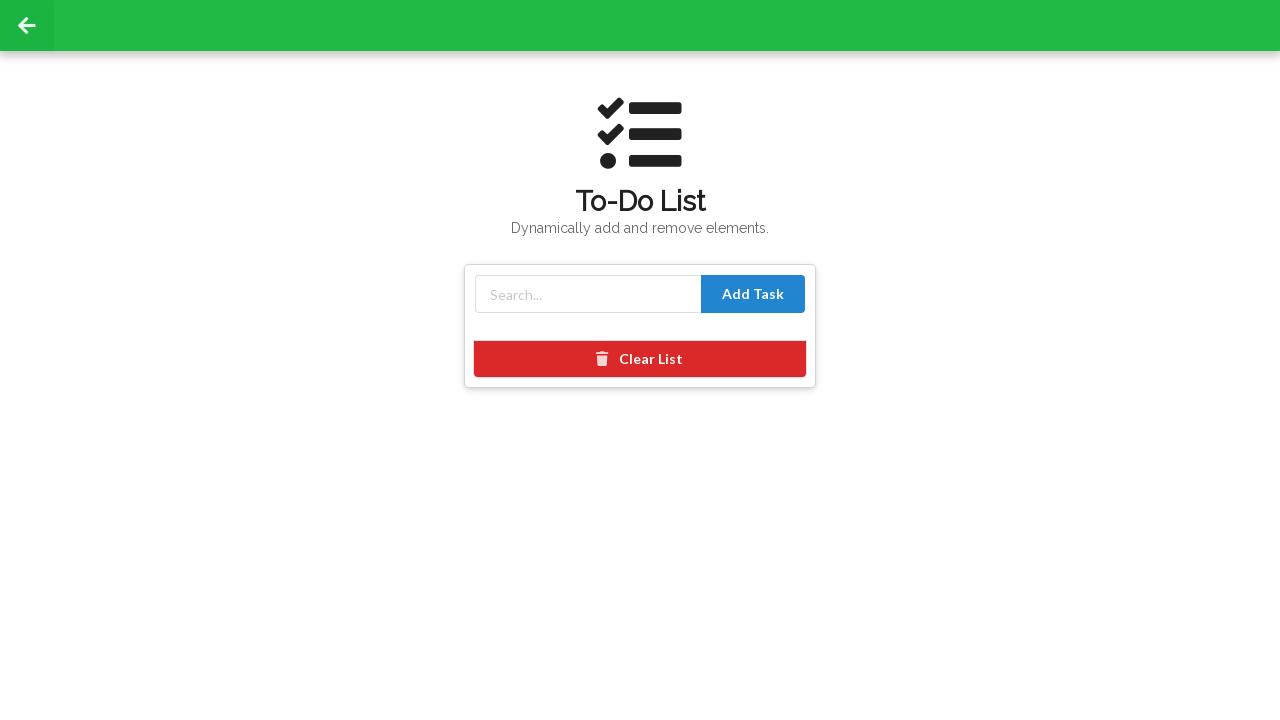

Filled task input field with 'Complete homework' on #taskInput
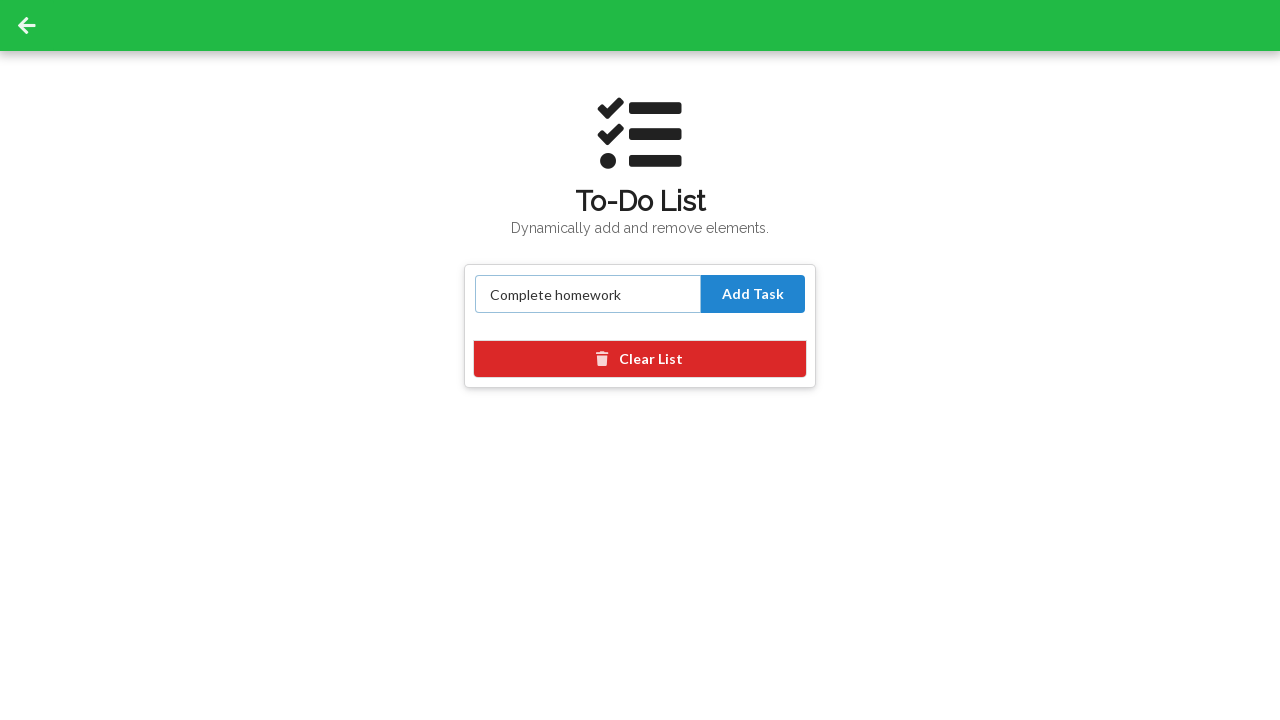

Clicked button to add first task 'Complete homework' at (753, 294) on xpath=//*[@id='tasksCard']/div[1]/button
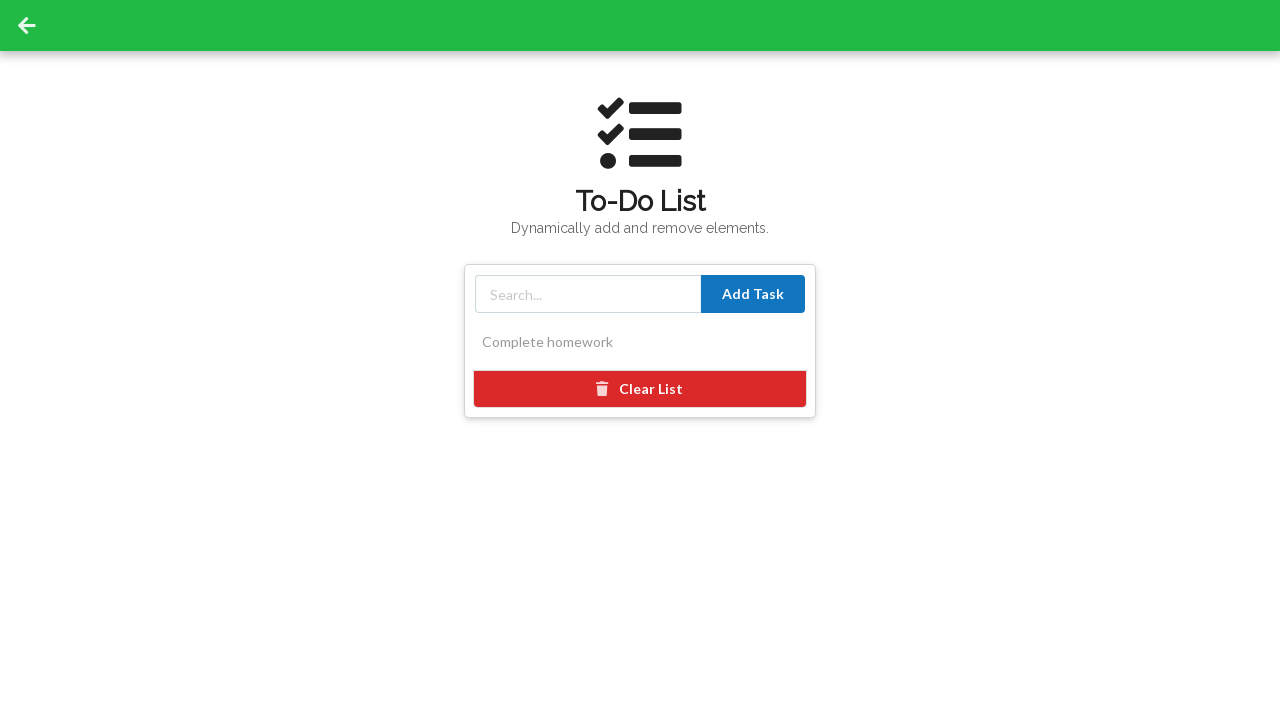

Filled task input field with 'Buy groceries' on #taskInput
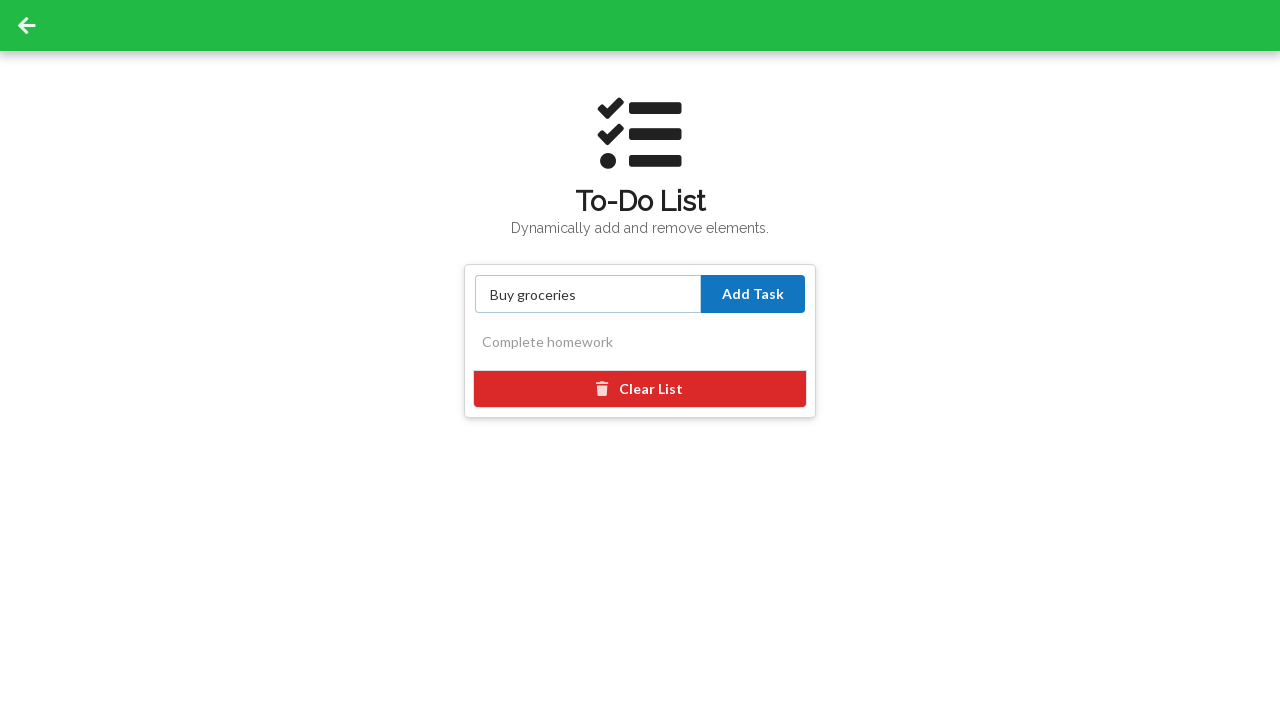

Clicked button to add second task 'Buy groceries' at (753, 294) on xpath=//*[@id='tasksCard']/div[1]/button
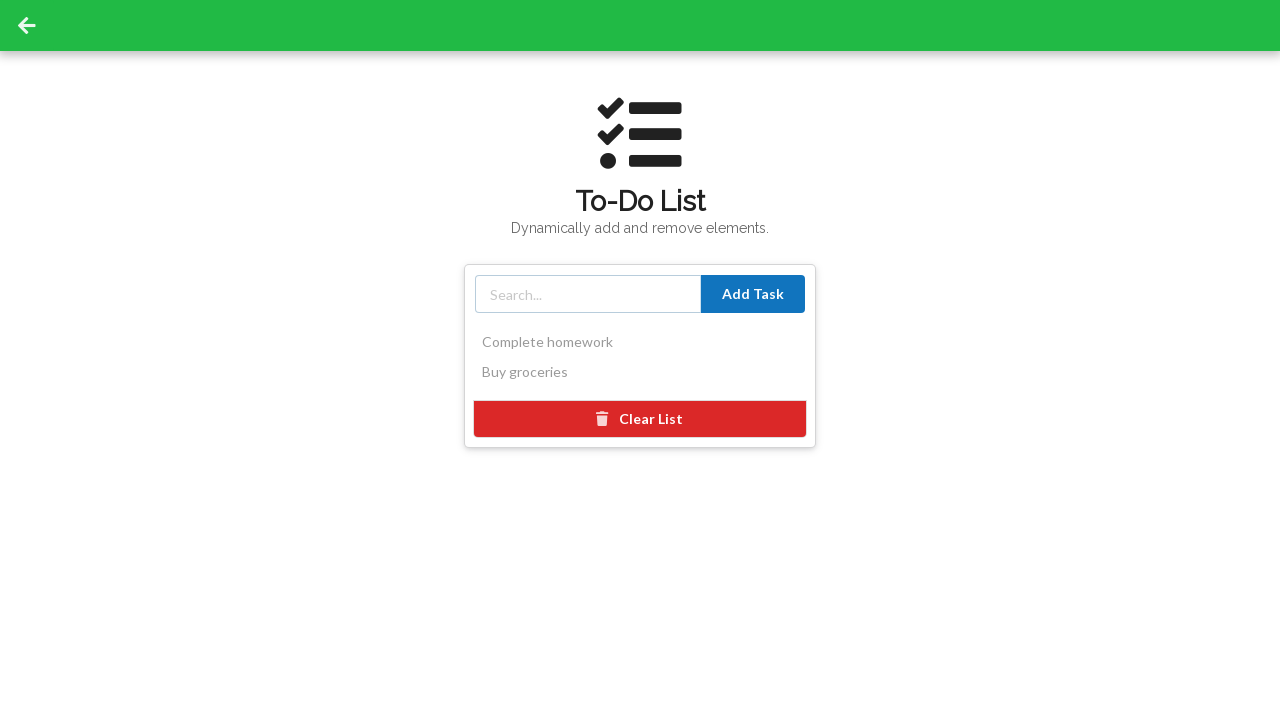

Filled task input field with 'Call mom' on #taskInput
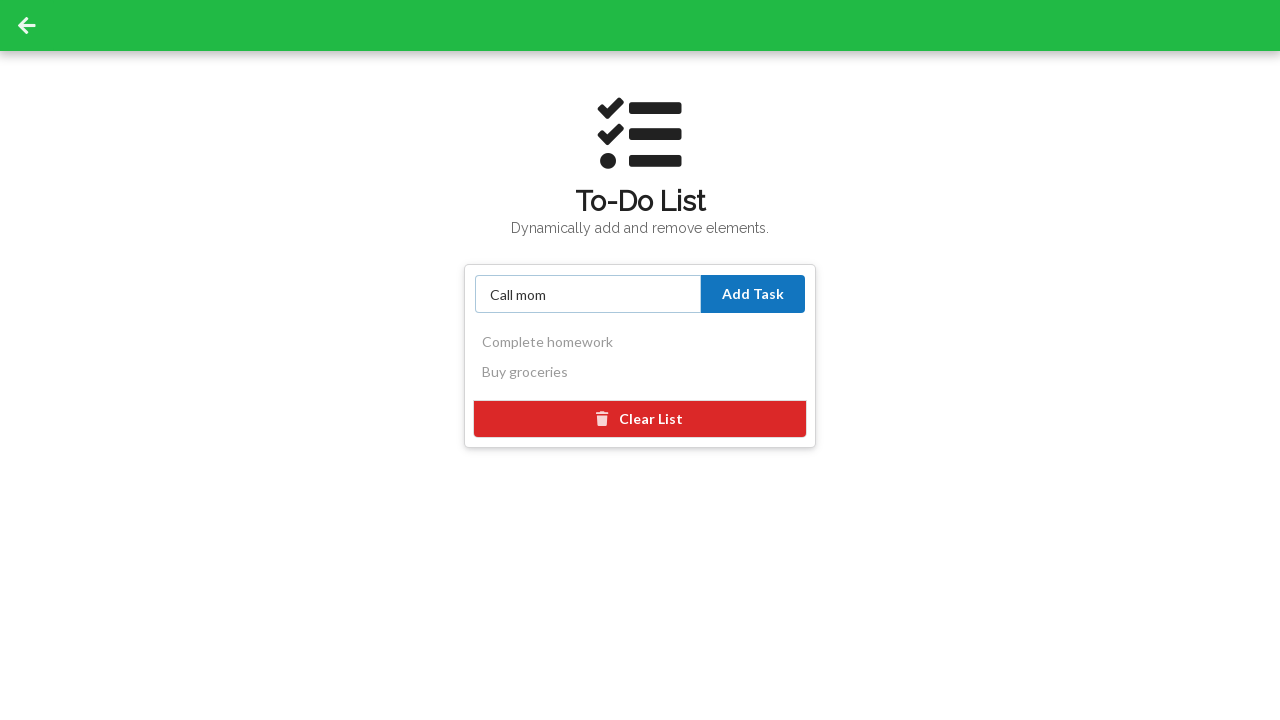

Clicked button to add third task 'Call mom' at (753, 294) on xpath=//*[@id='tasksCard']/div[1]/button
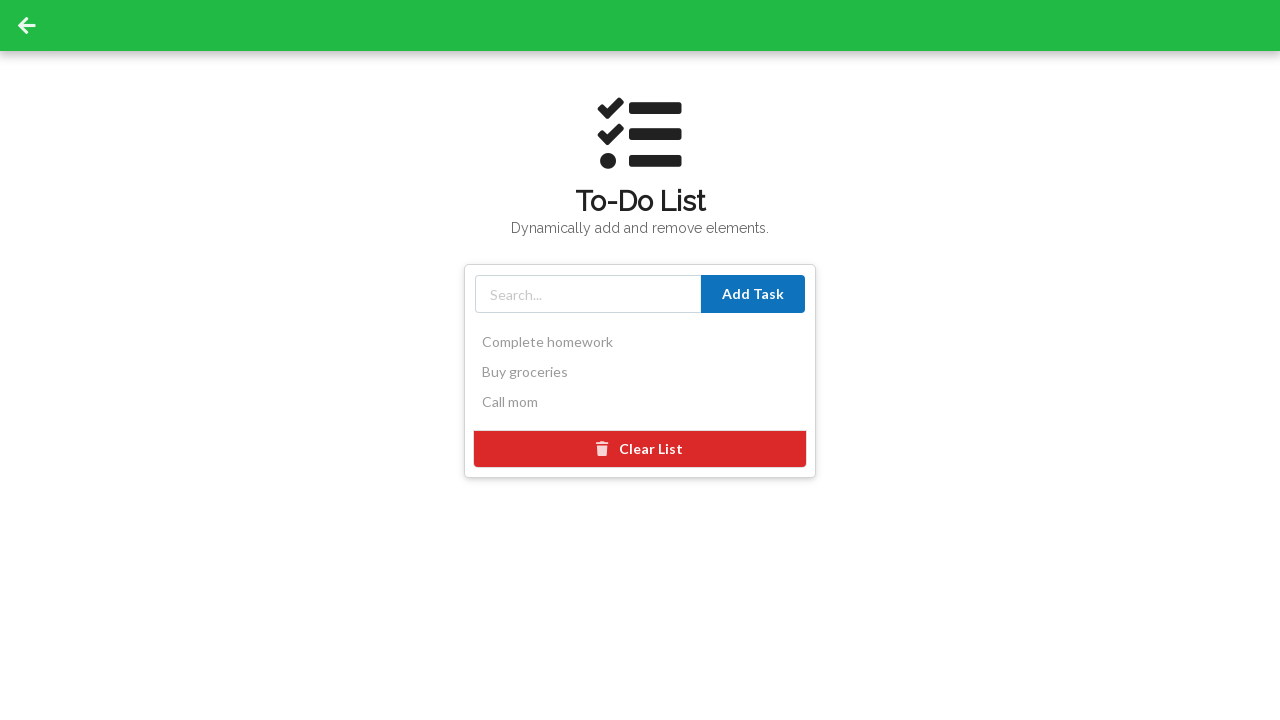

Waited for tasks list to load
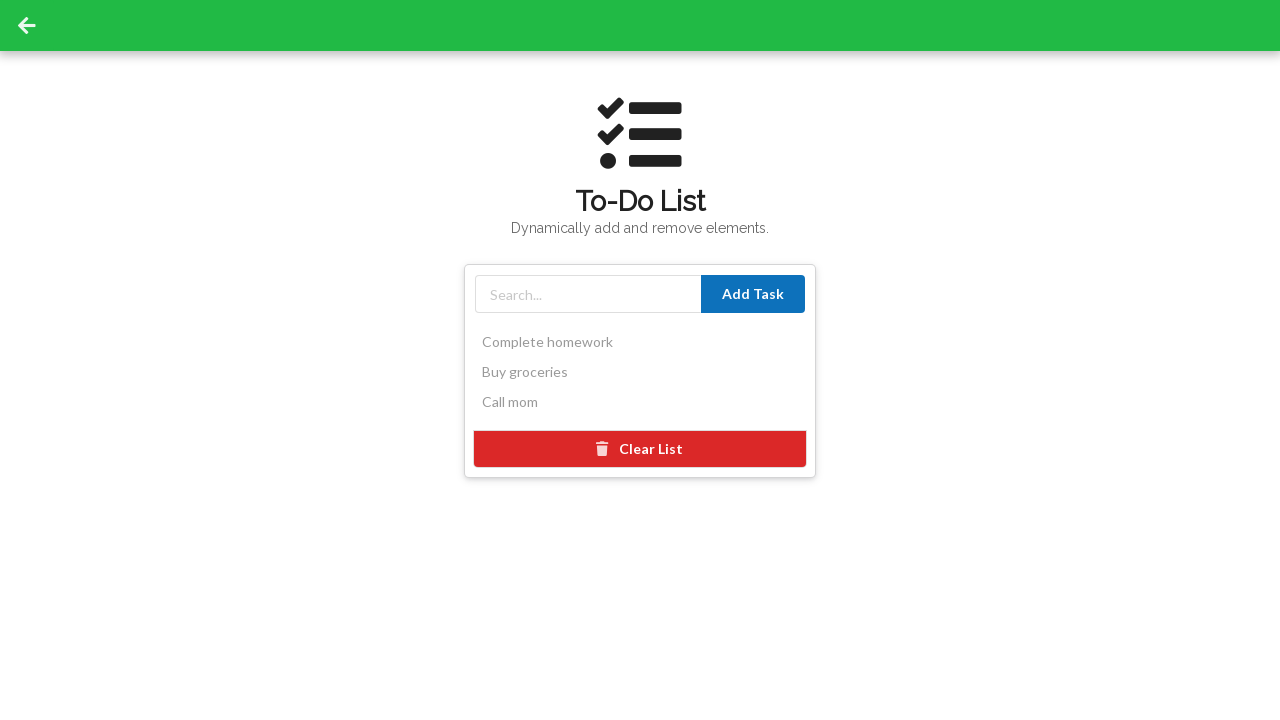

Retrieved all task elements from the tasks list
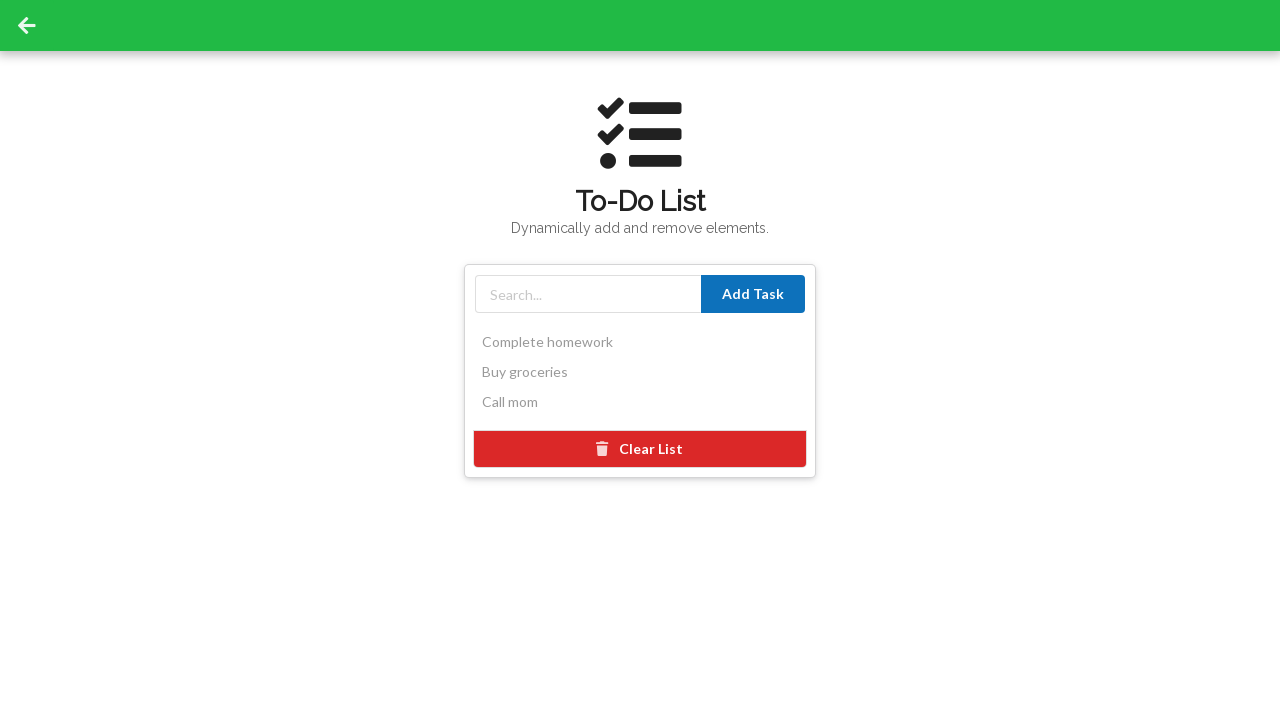

Verified that exactly 3 tasks were added successfully
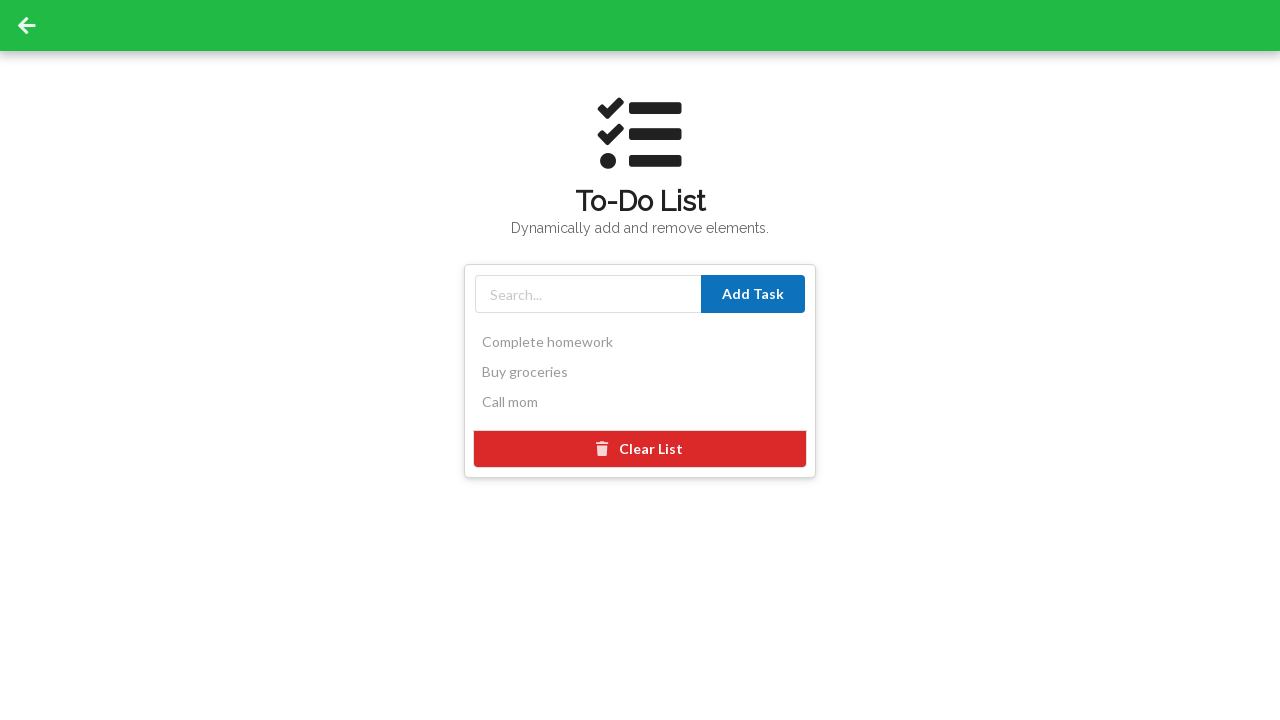

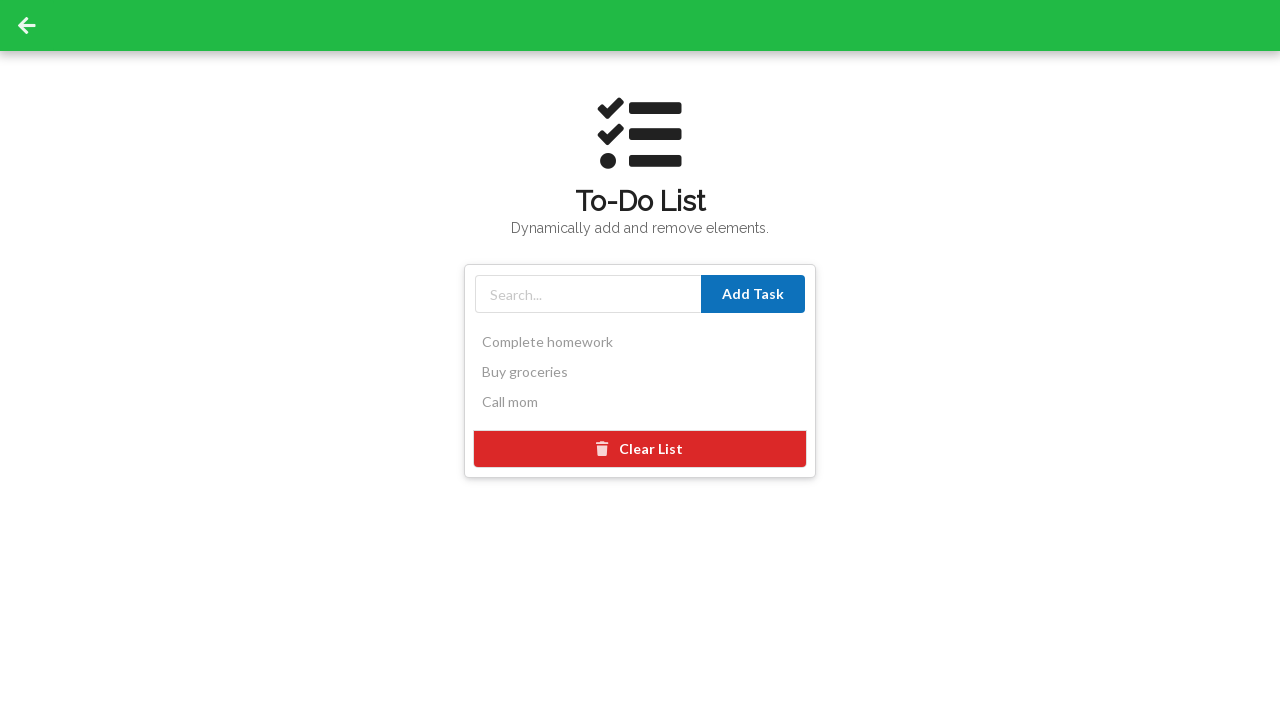